Clicks "Join now" link on Starbucks homepage and verifies navigation to account creation page

Starting URL: https://www.starbucks.com

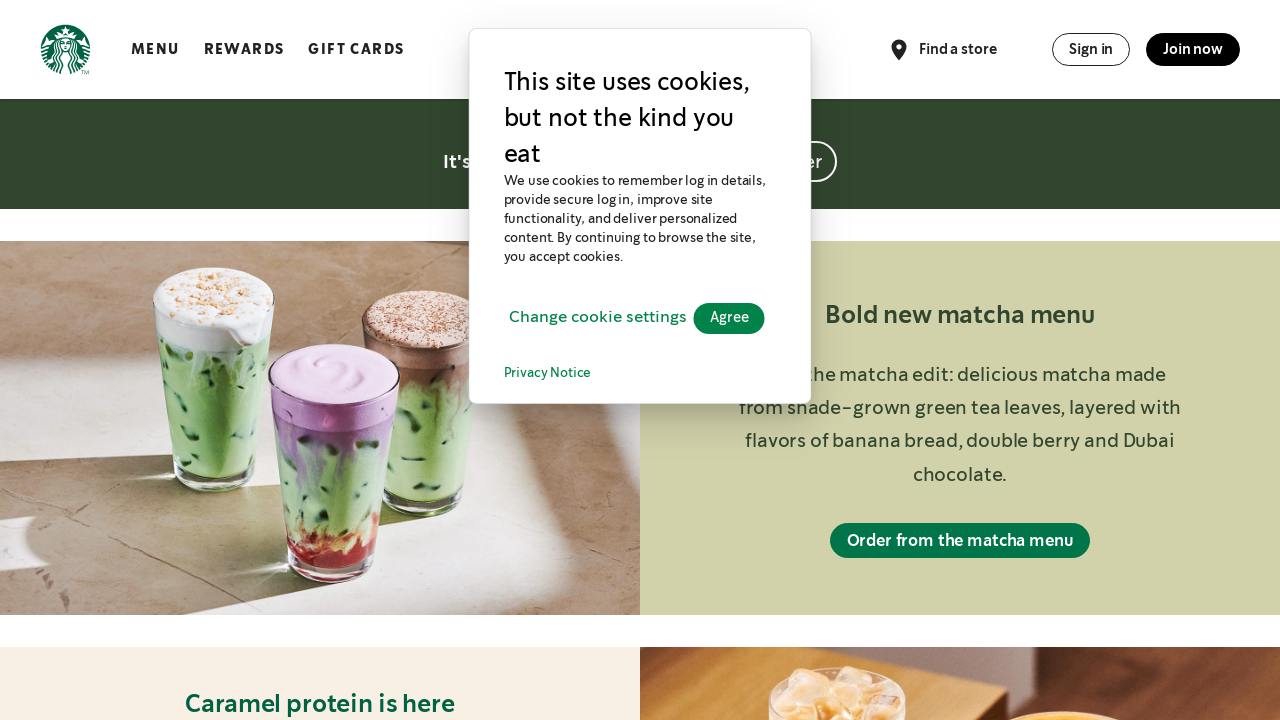

Clicked 'Join now' link on Starbucks homepage at (1193, 49) on xpath=//*[contains(text(), 'Join now')]
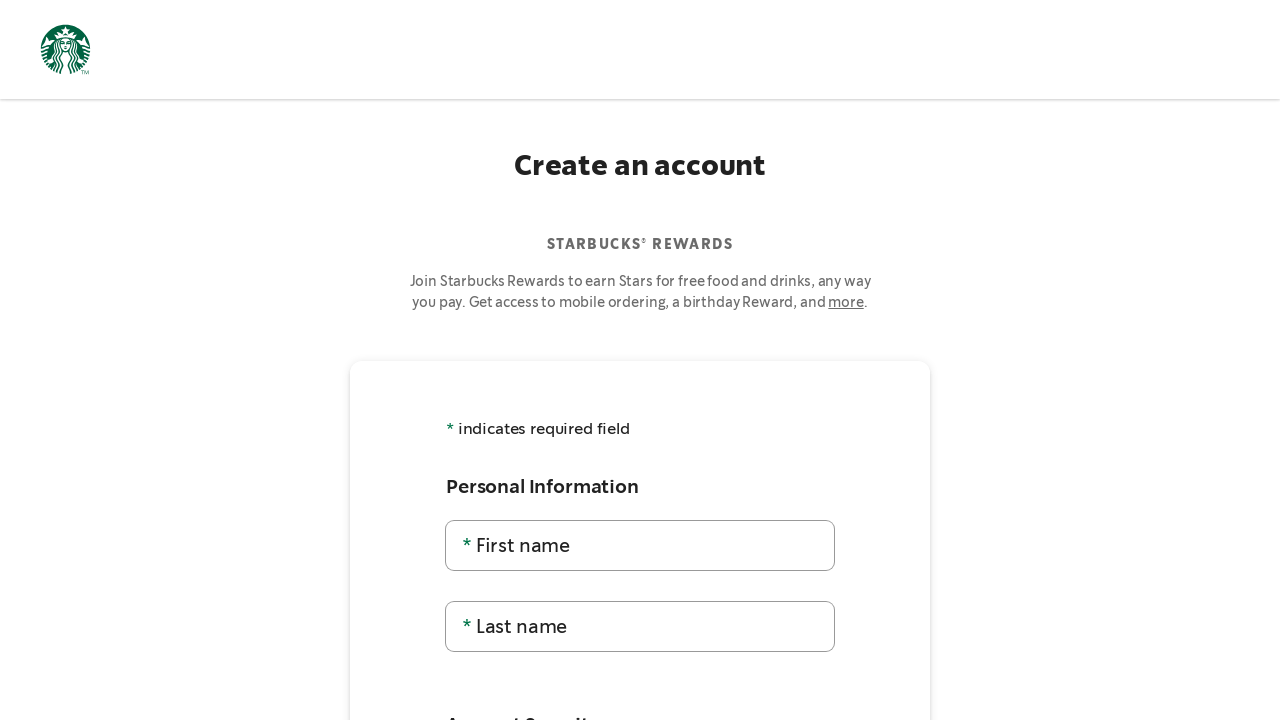

Navigated to account creation page
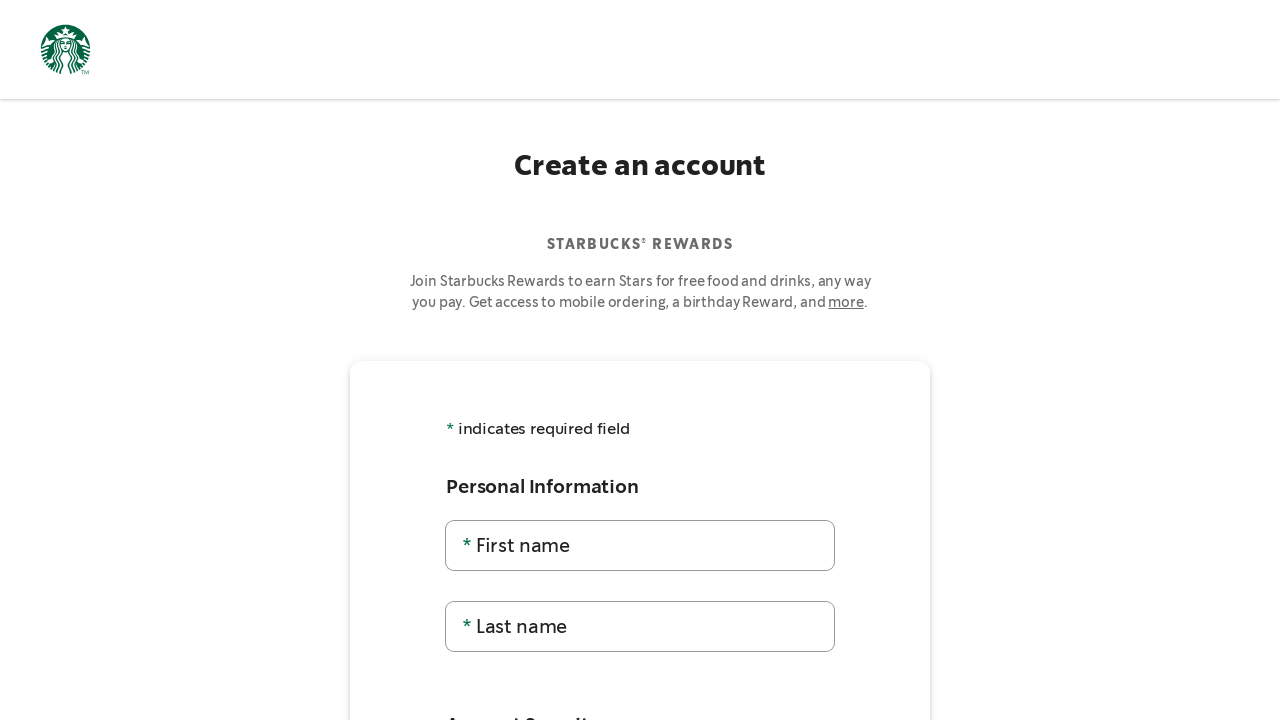

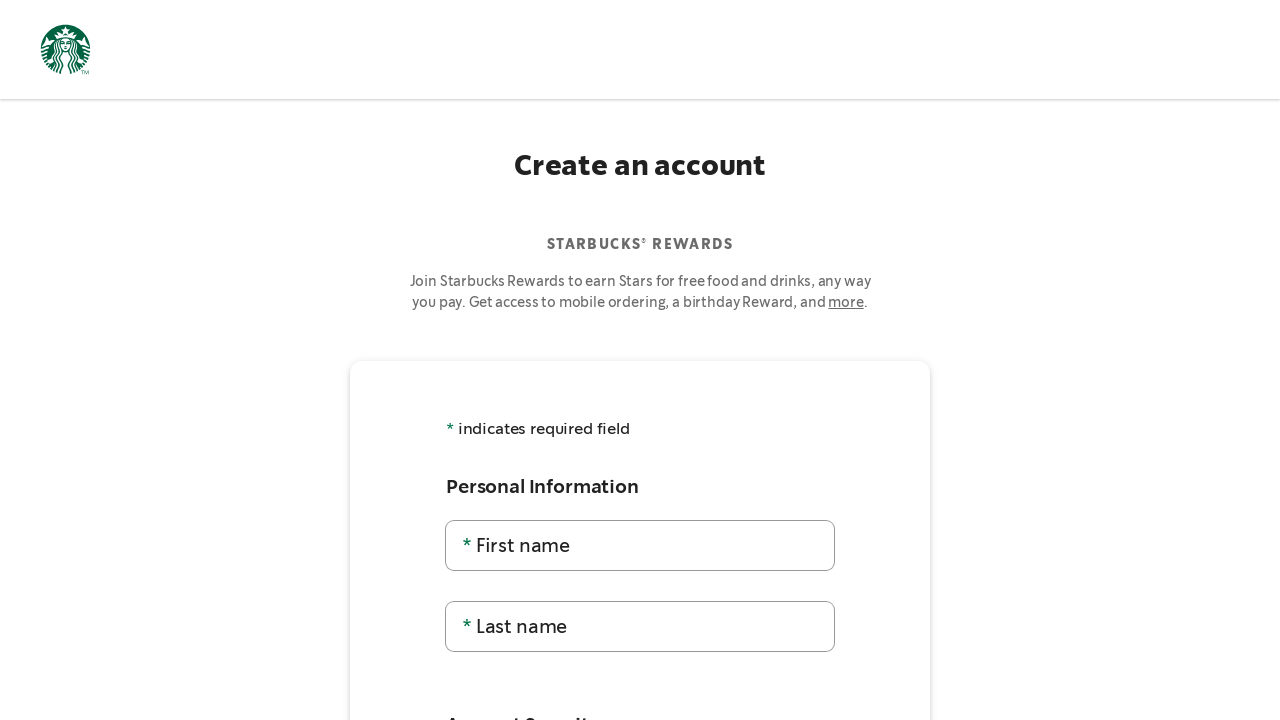